Navigates to the Porsche USA website and verifies that the site uses HTTPS (secure connection) by checking the current URL.

Starting URL: https://www.porsche.com/usa/

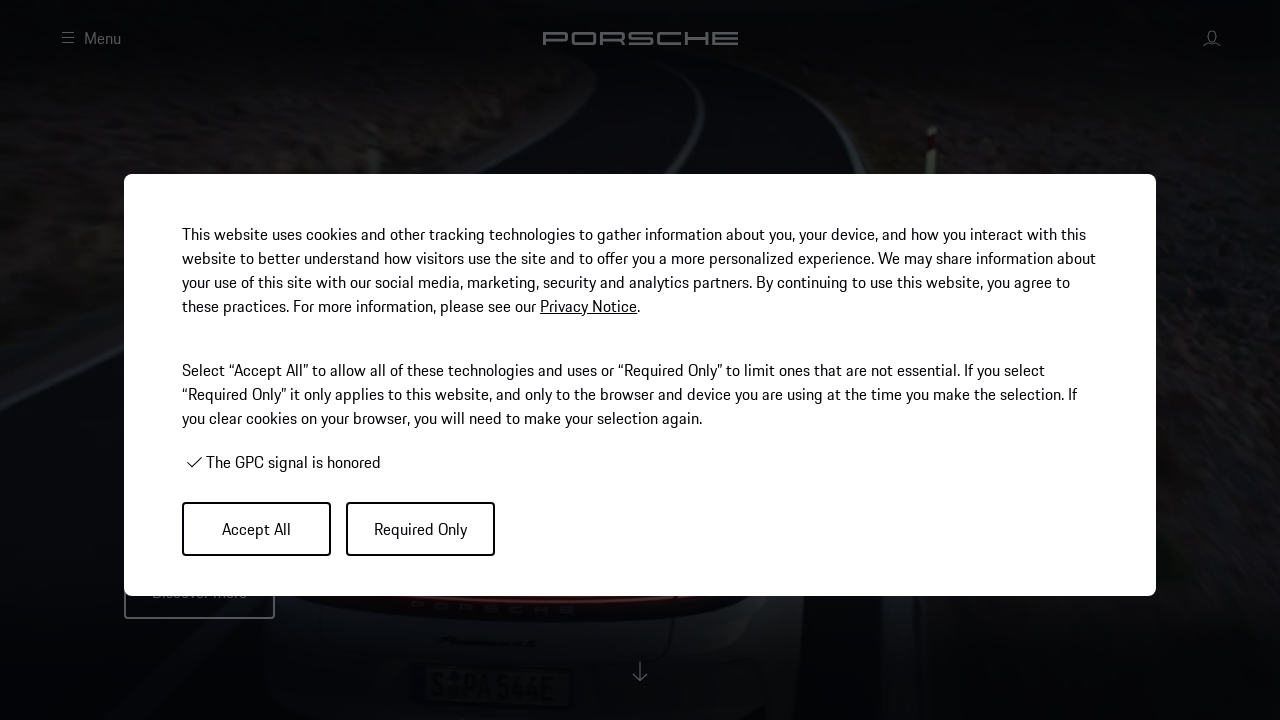

Waited for page to reach domcontentloaded state
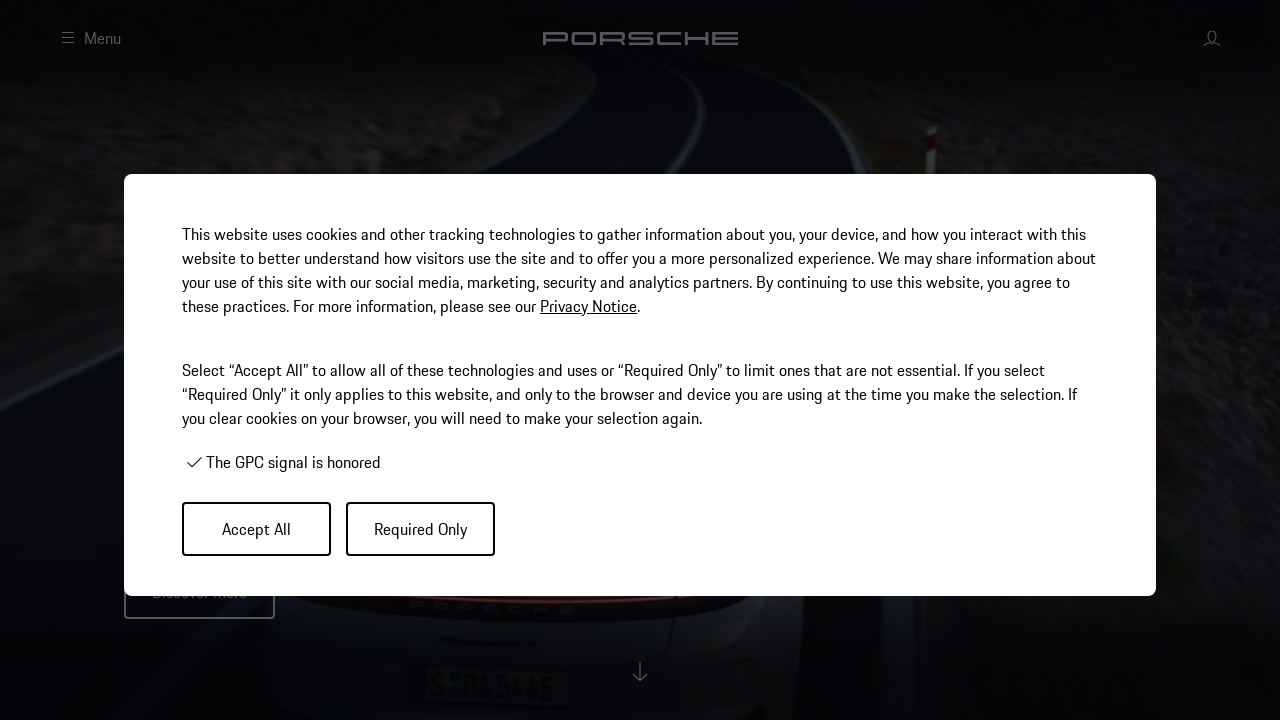

Retrieved current URL: https://www.porsche.com/usa/
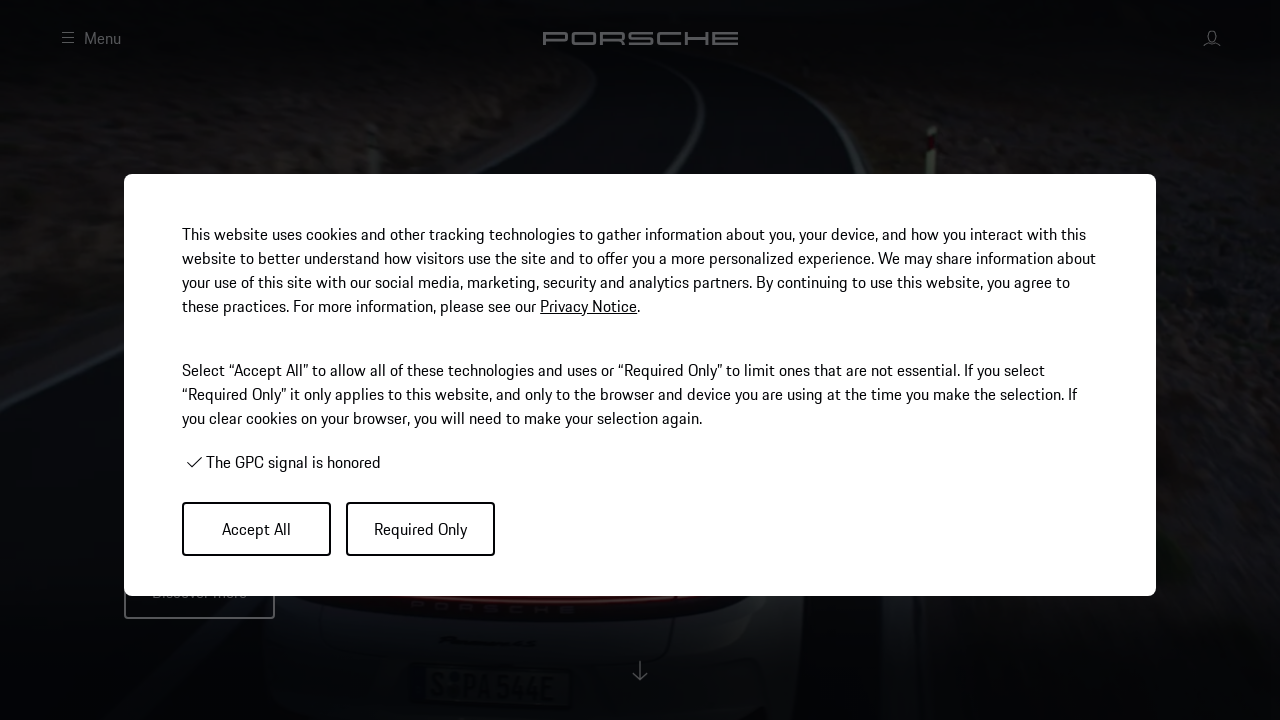

Verified that the URL uses HTTPS (secure connection)
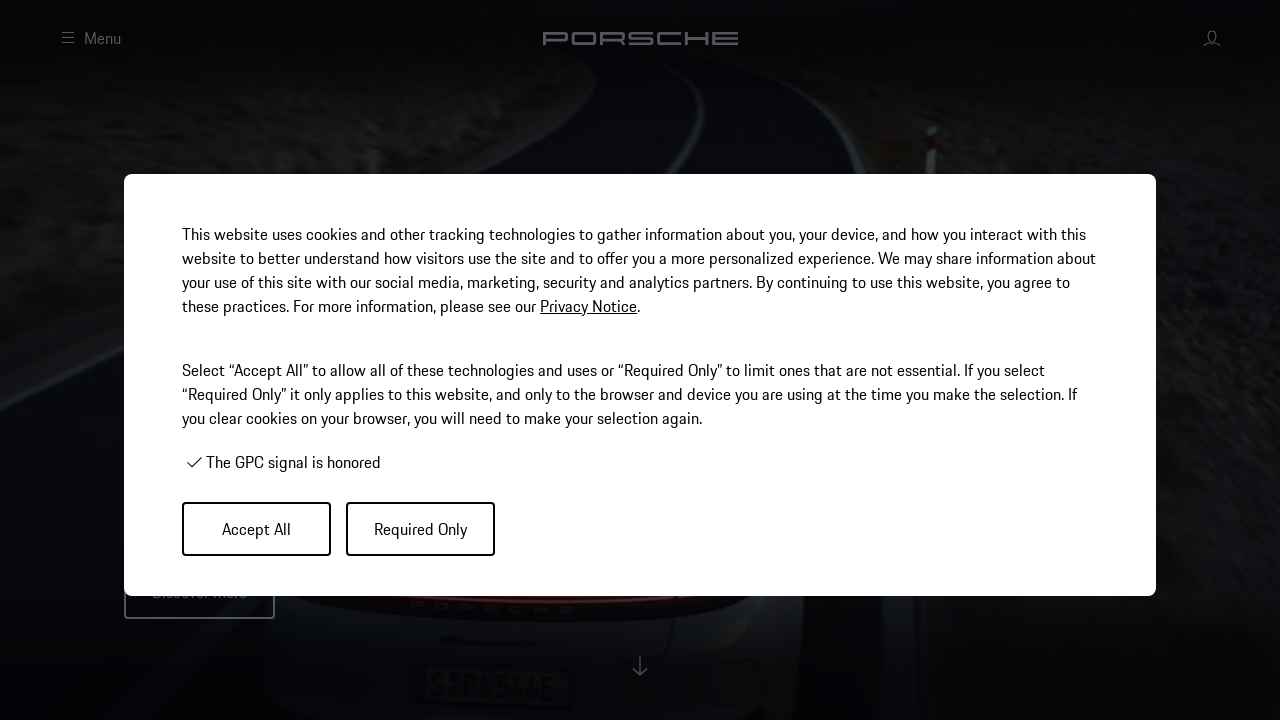

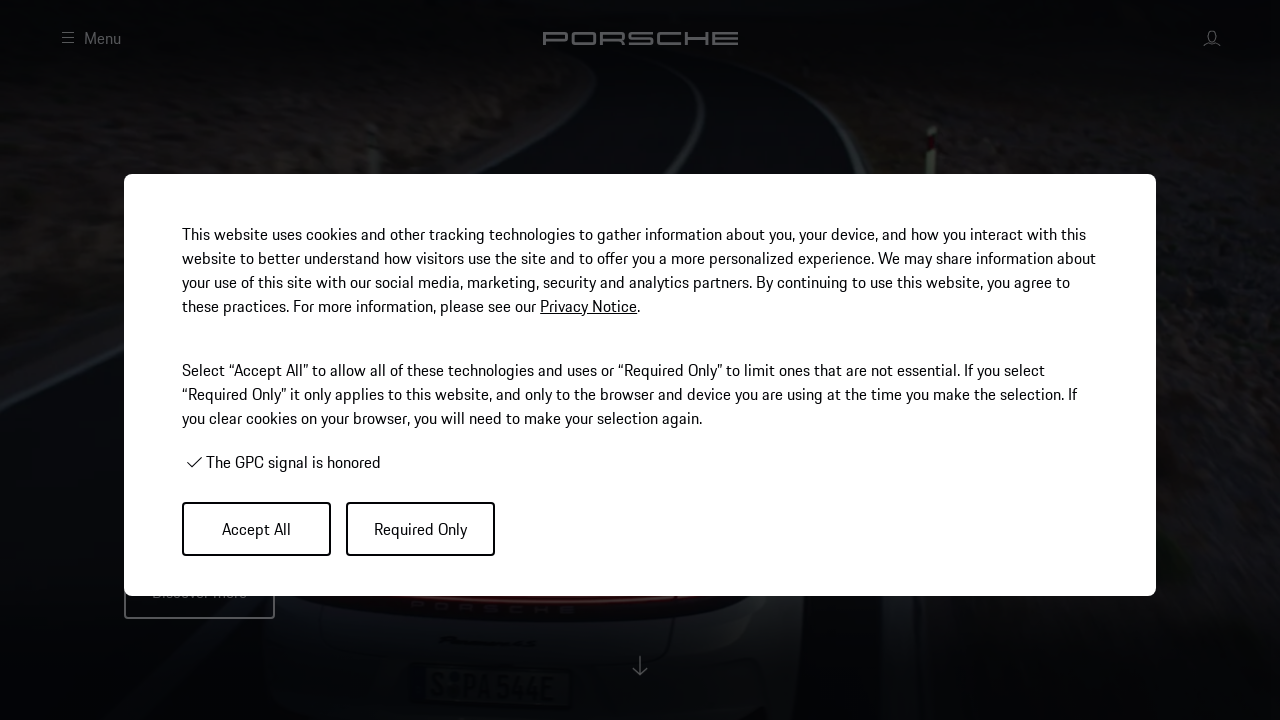